Tests mouse hover functionality by hovering over a dropdown button and selecting an option from the revealed menu

Starting URL: https://seleniumpractise.blogspot.com/2016/08/how-to-perform-mouse-hover-in-selenium.html

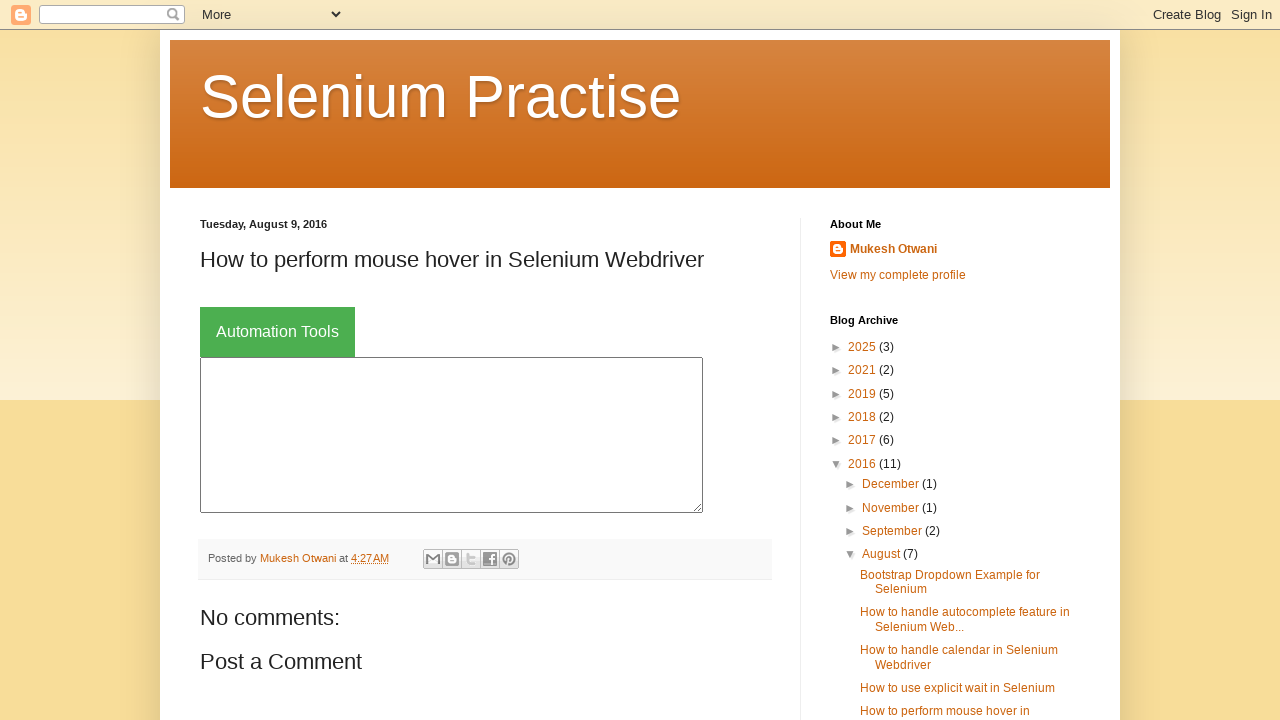

Hovered over dropdown button to reveal menu at (278, 332) on button.dropbtn
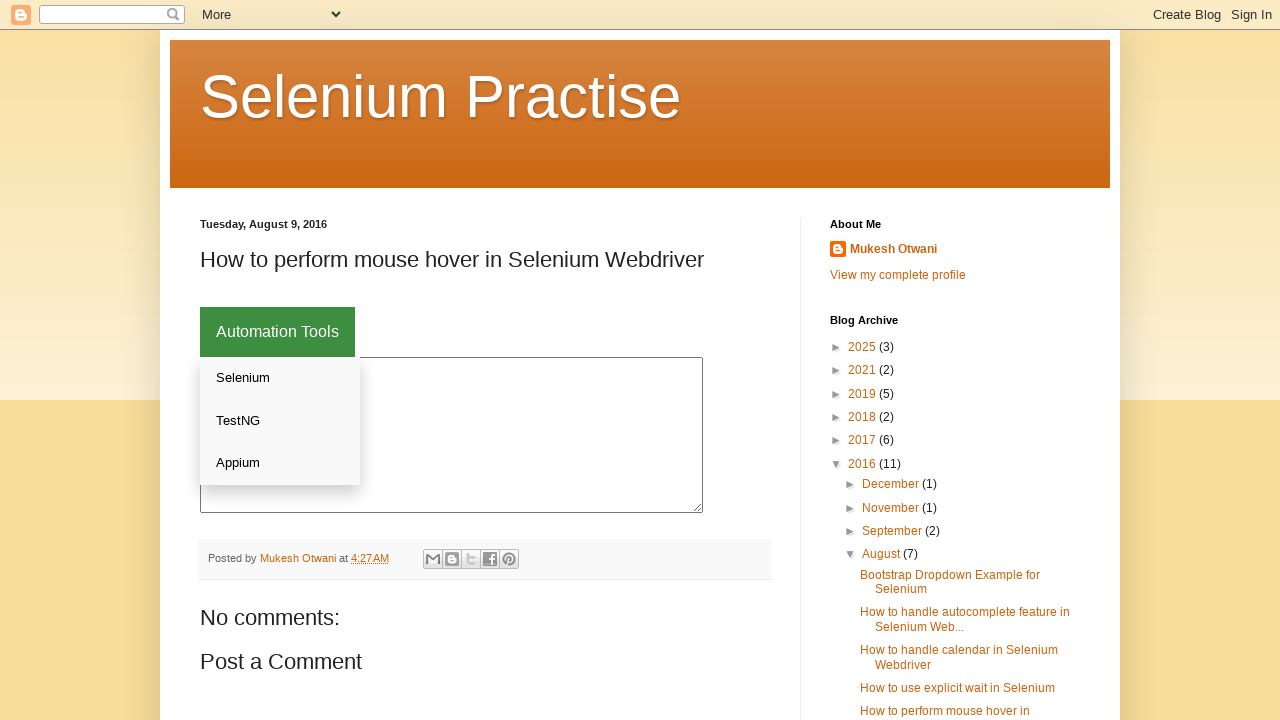

Dropdown menu became visible
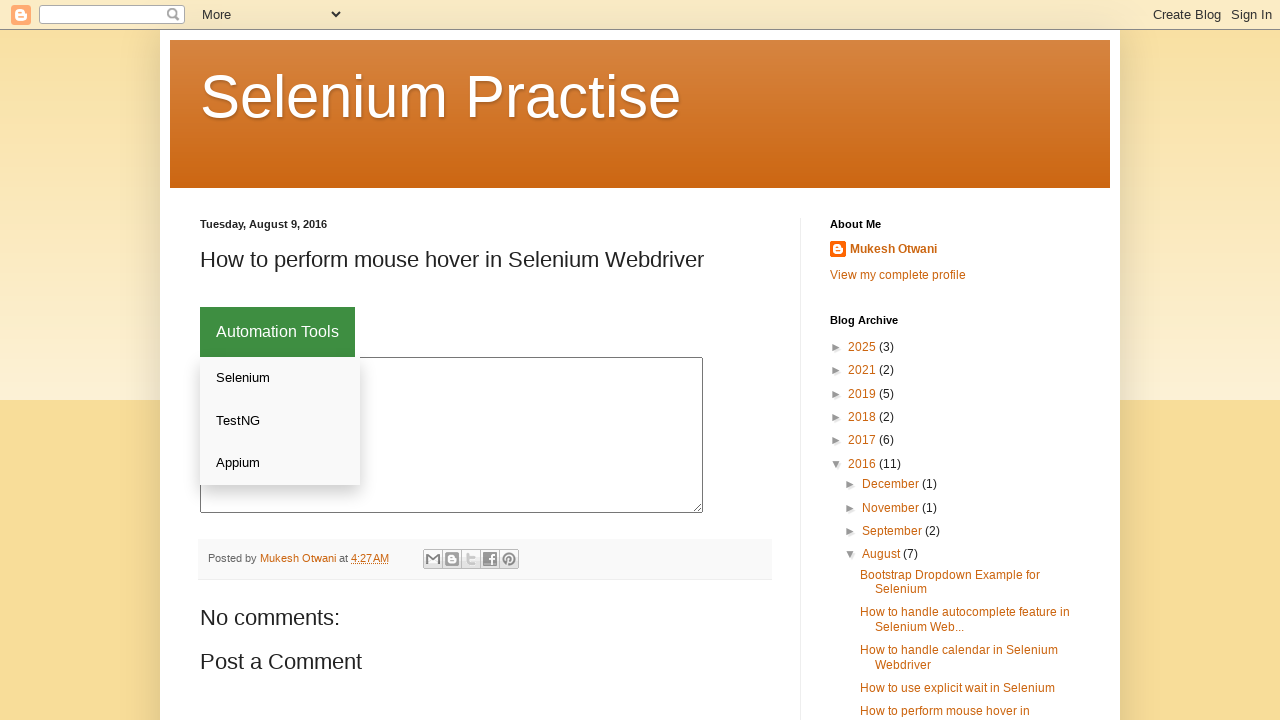

Clicked TestNG option from dropdown menu at (280, 421) on .dropdown a >> nth=1
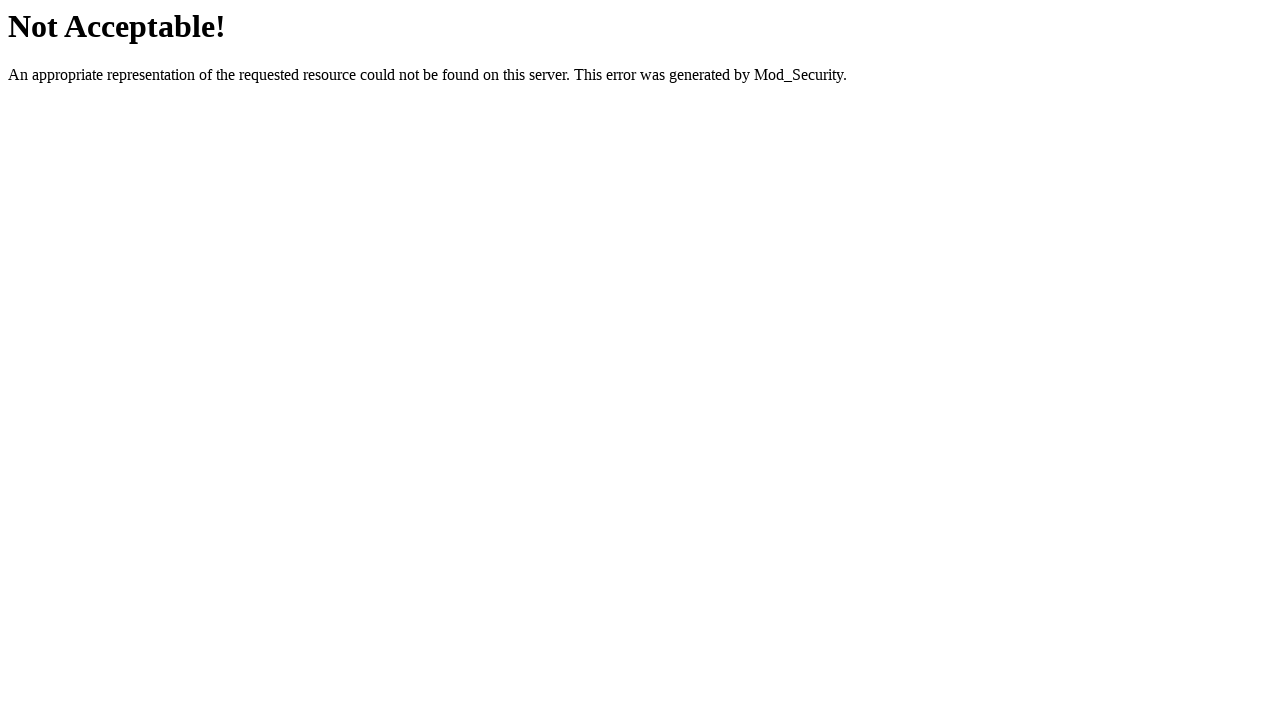

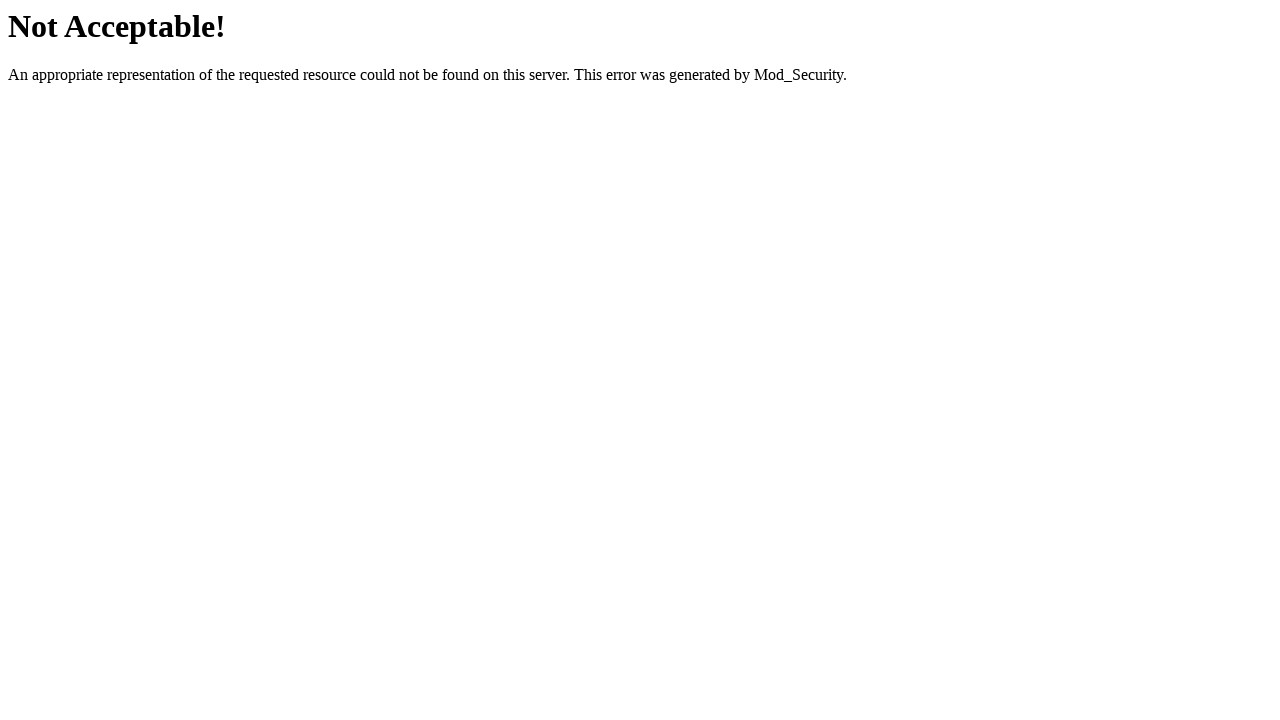